Tests clicking a button with a dynamic ID on the UI Testing Playground website to verify that elements with changing IDs can still be interacted with.

Starting URL: http://uitestingplayground.com/dynamicid

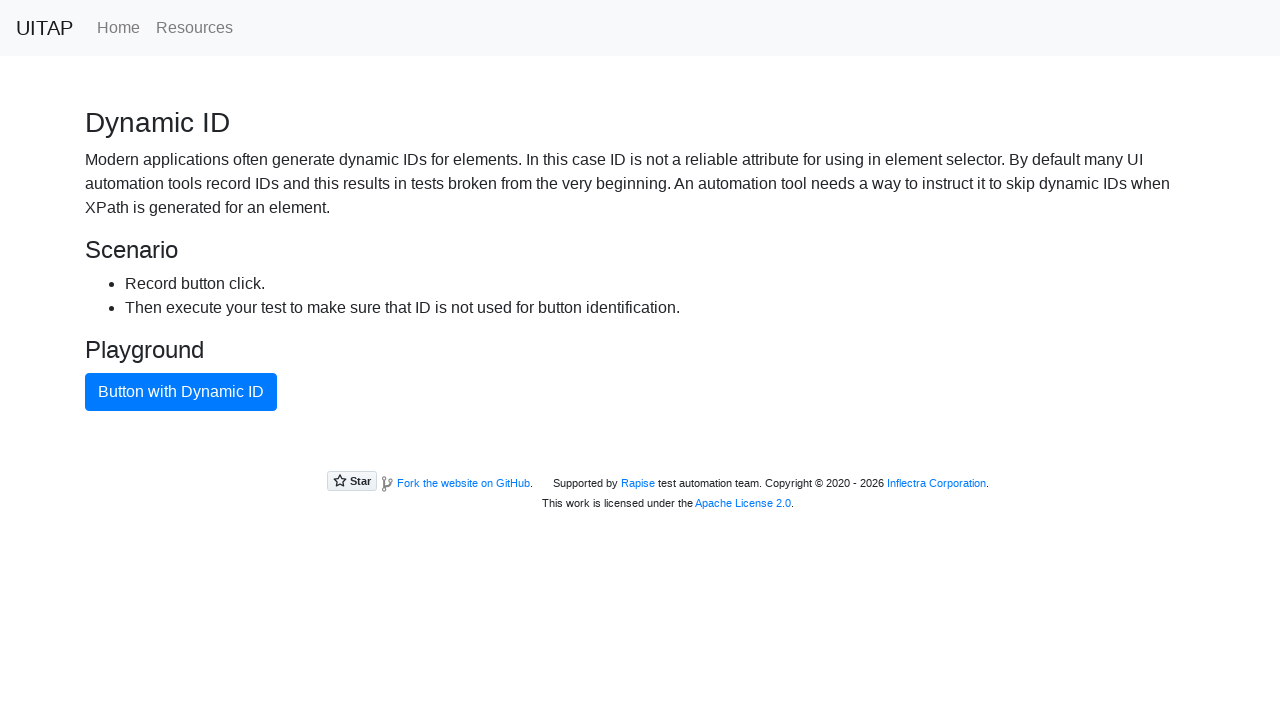

Clicked button with dynamic ID using class name selector at (181, 392) on .btn
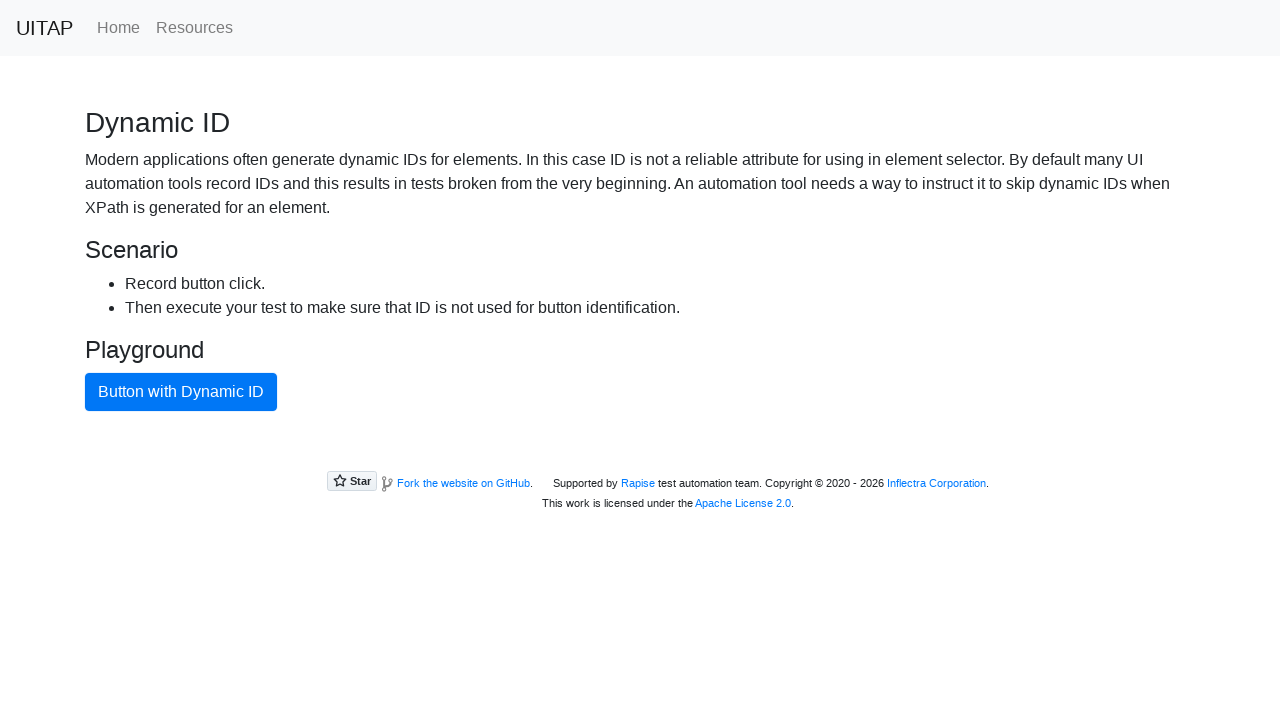

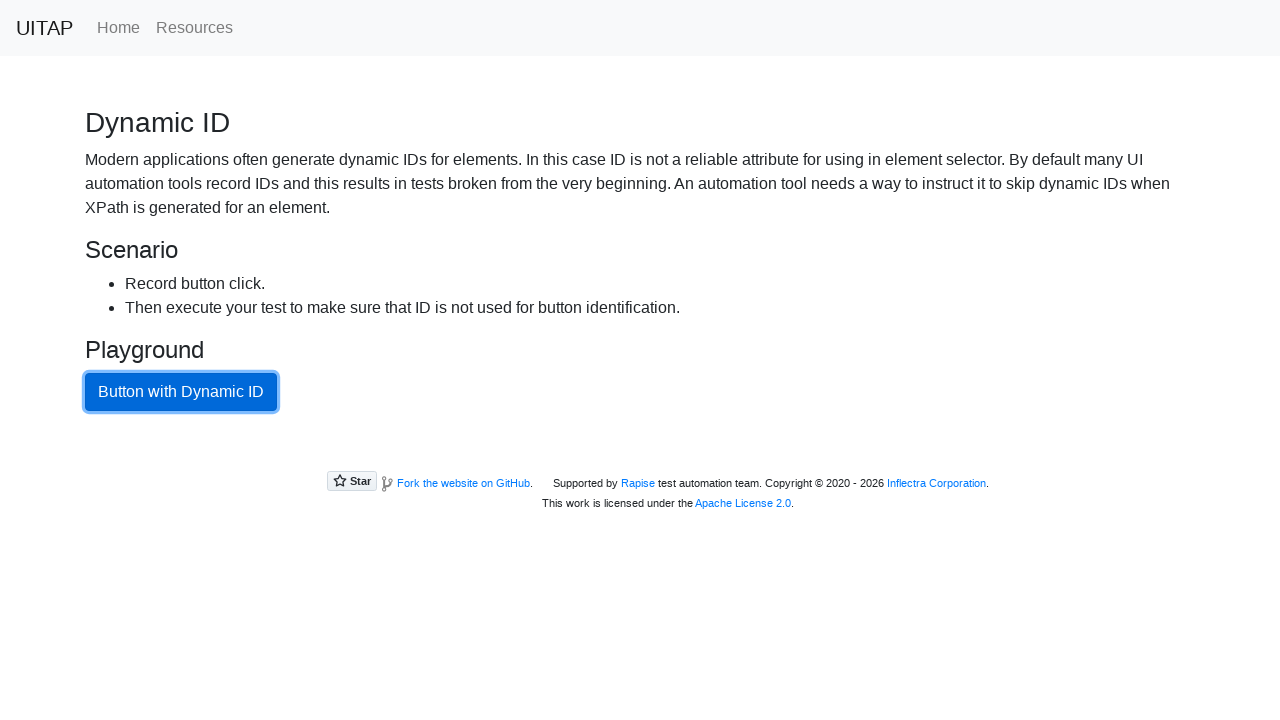